Tests page load time performance to ensure it loads within acceptable limits

Starting URL: https://notes-five-smoky.vercel.app/

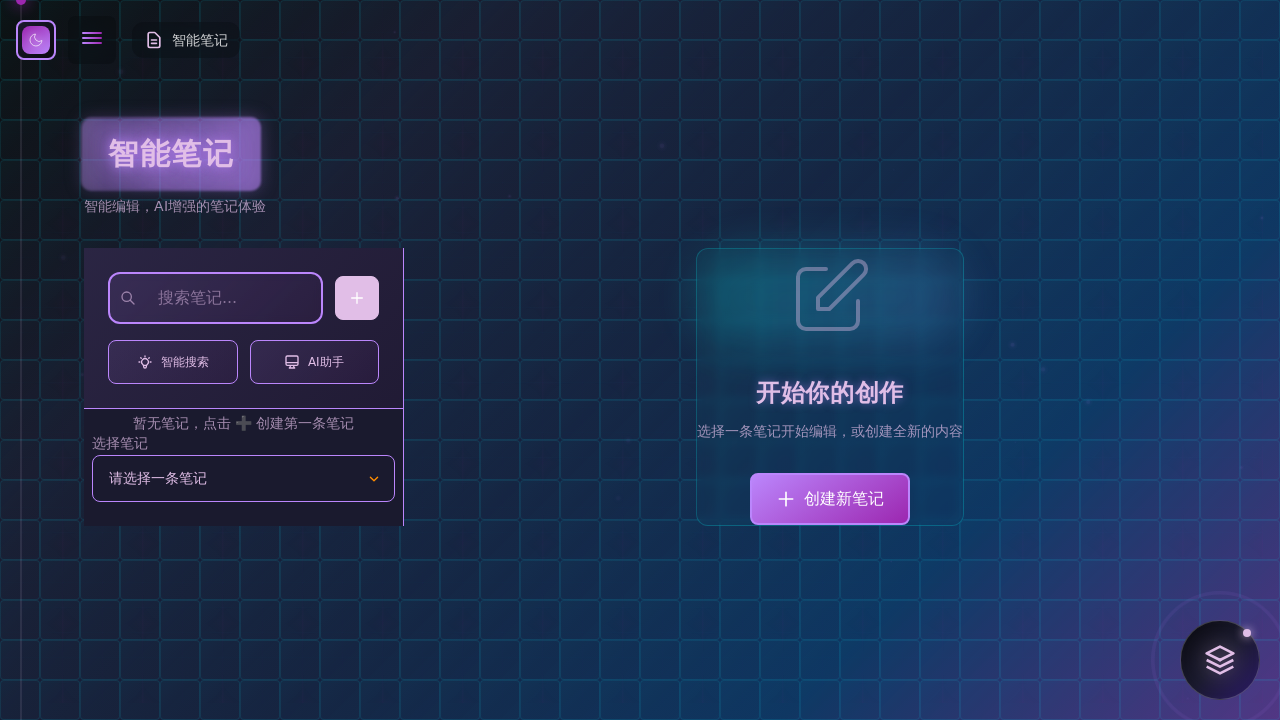

Page load state completed - page fully loaded
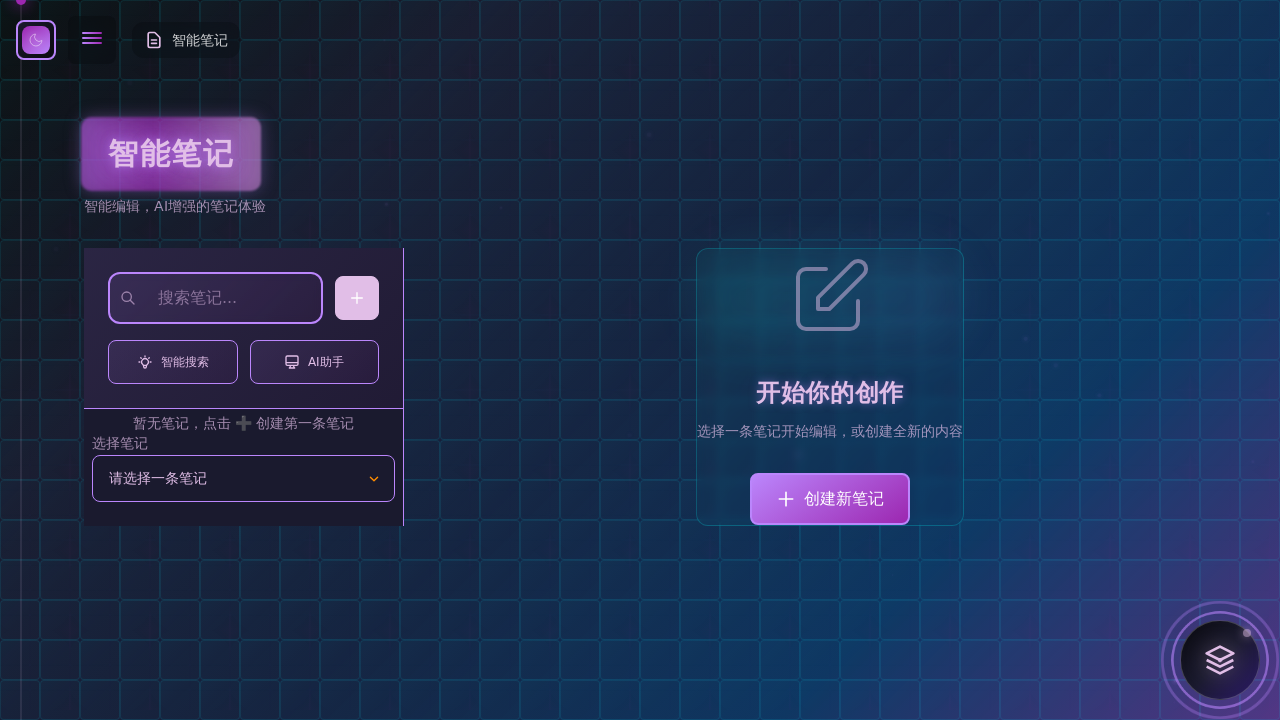

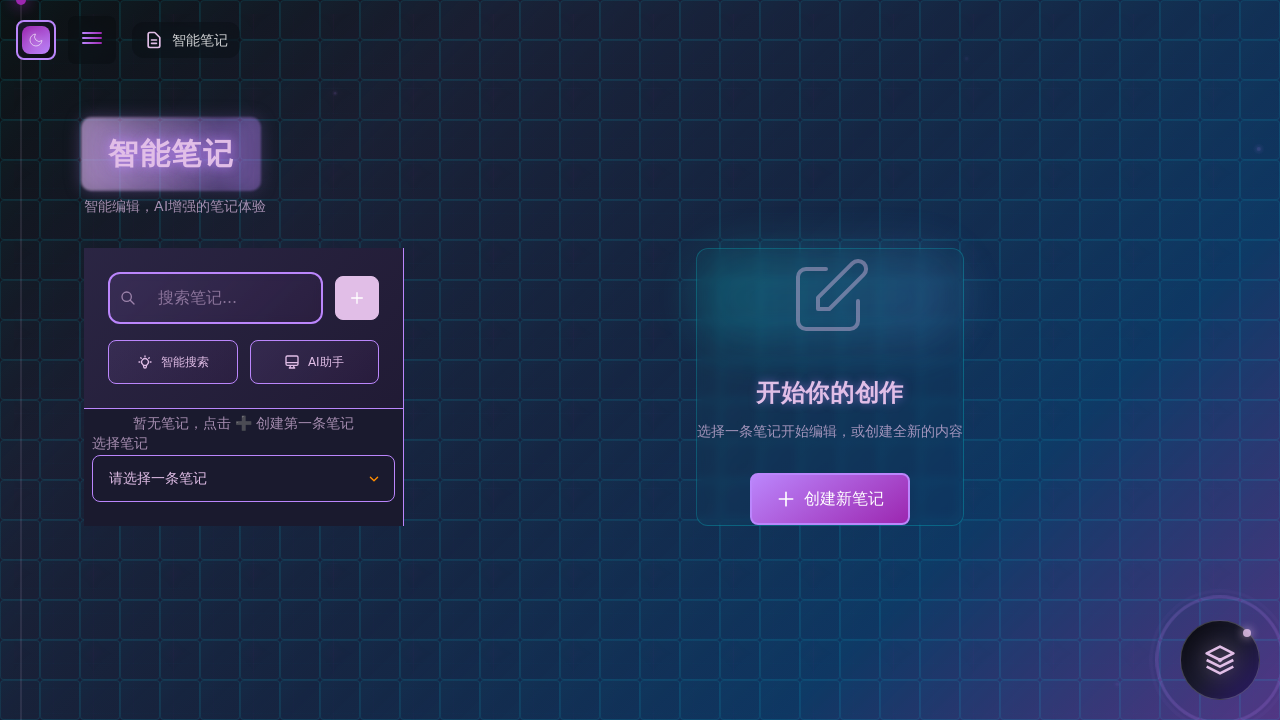